Opens Bilibili website using Playwright and retrieves the page title.

Starting URL: http://www.bilibili.com/

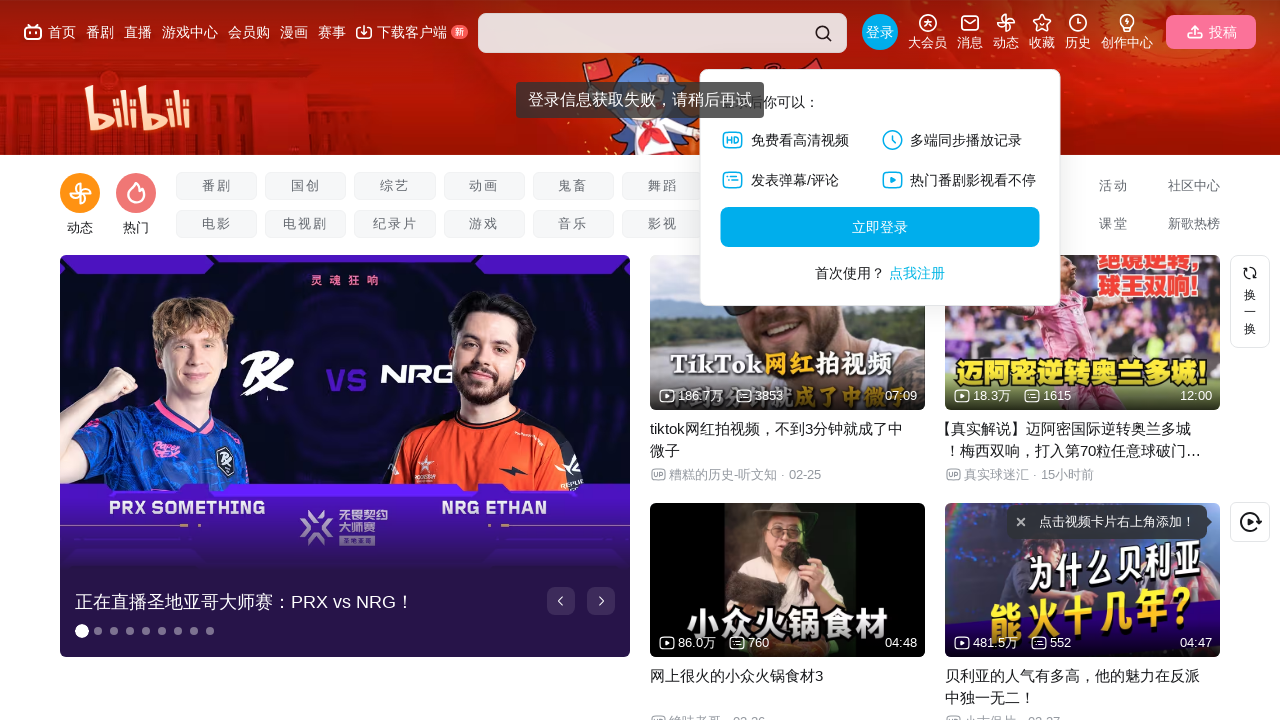

Waited for page to load (domcontentloaded)
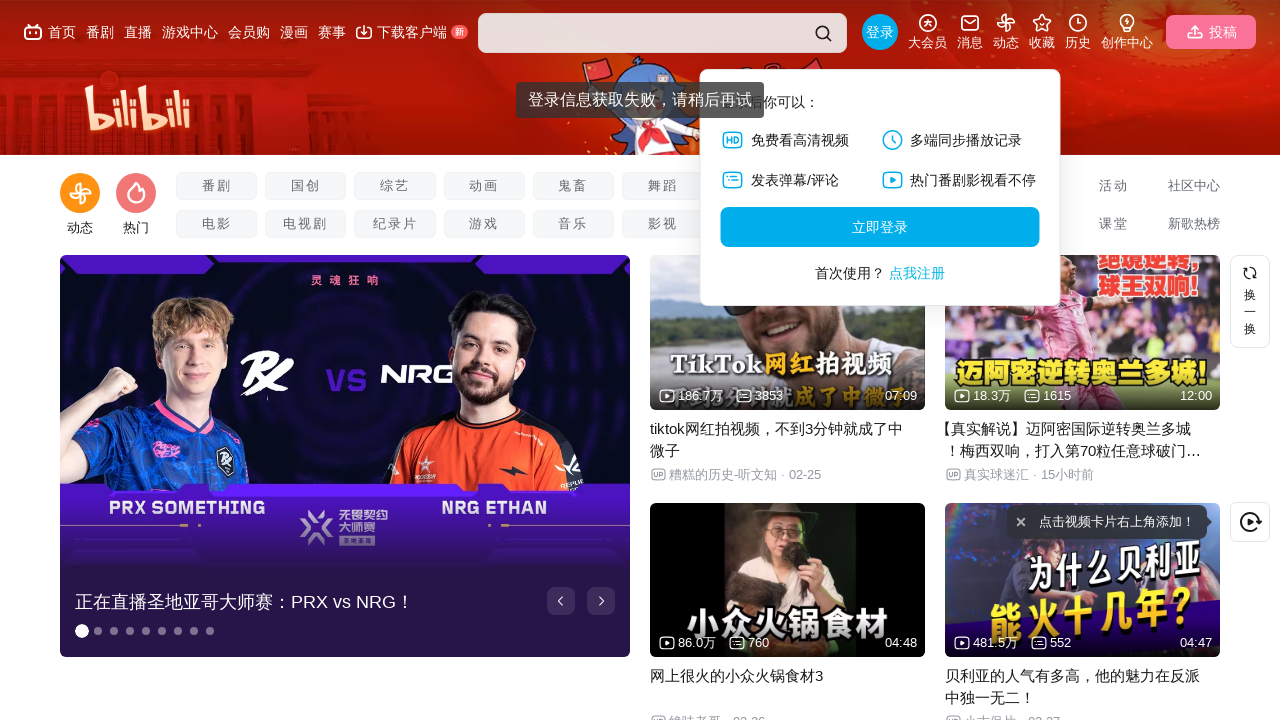

Retrieved page title: 哔哩哔哩 (゜-゜)つロ 干杯~-bilibili
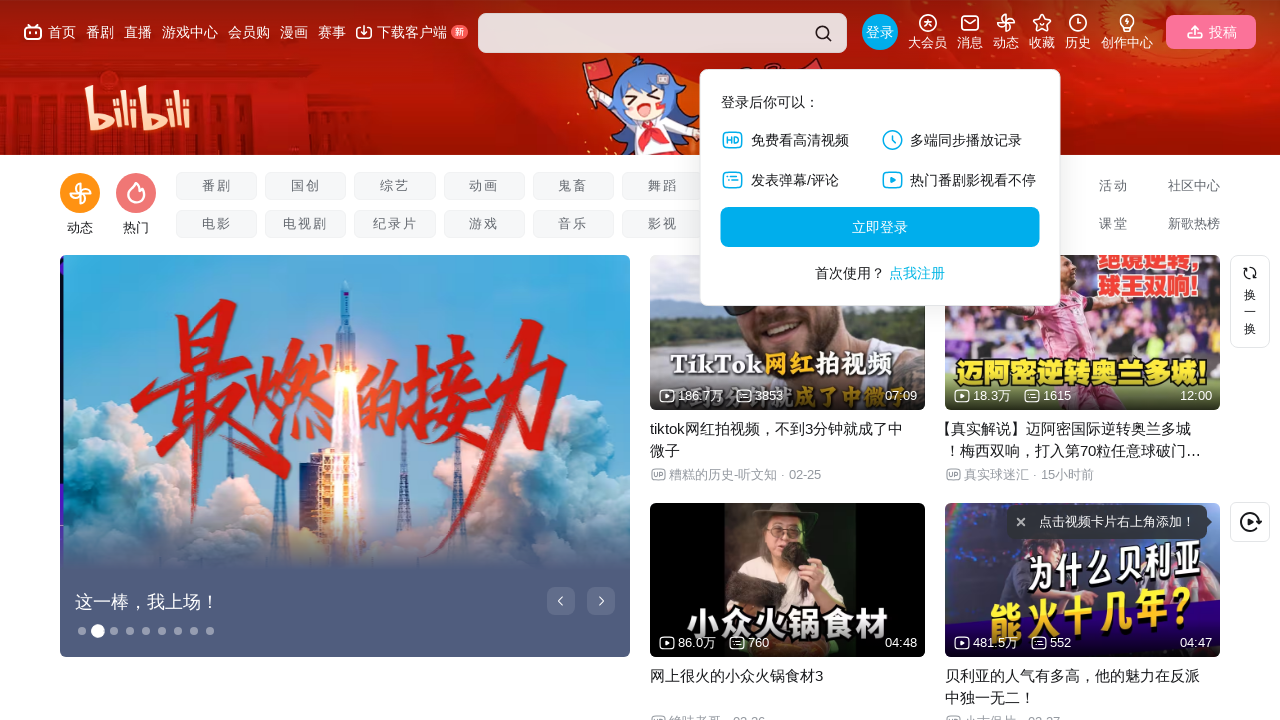

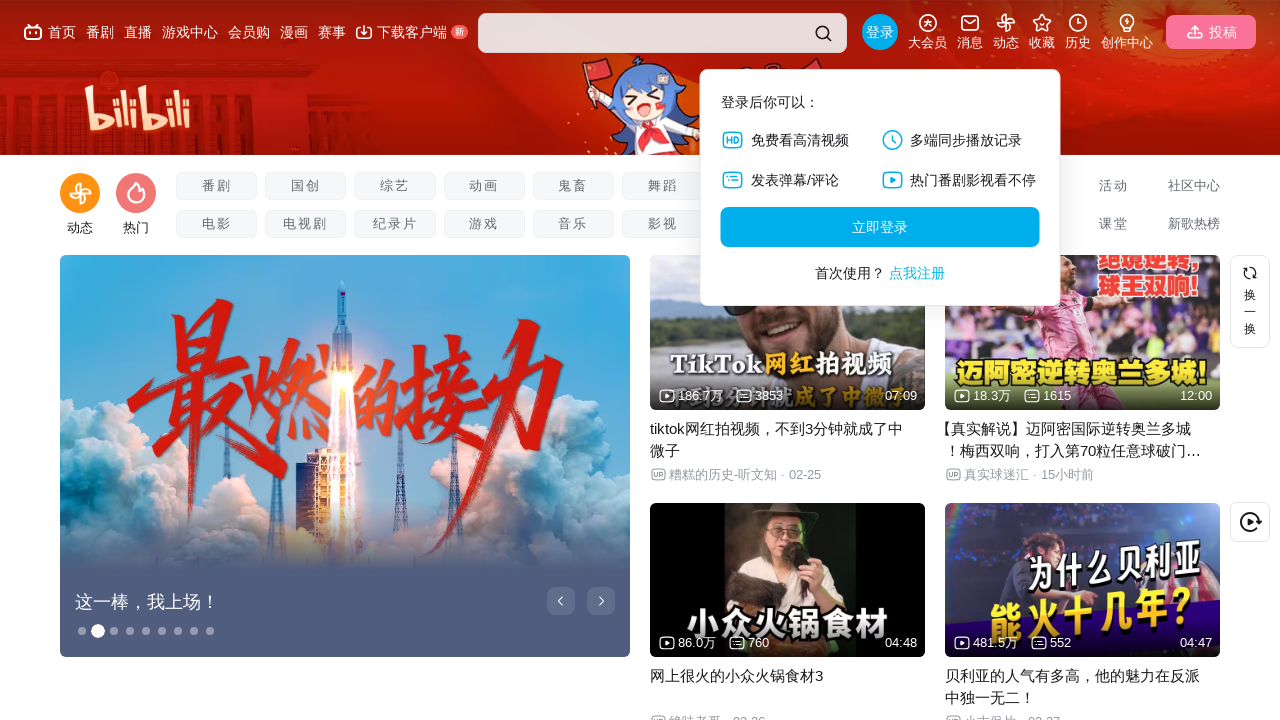